Navigates to the products page by clicking the Products link and verifies the URL contains "products"

Starting URL: http://automationexercise.com

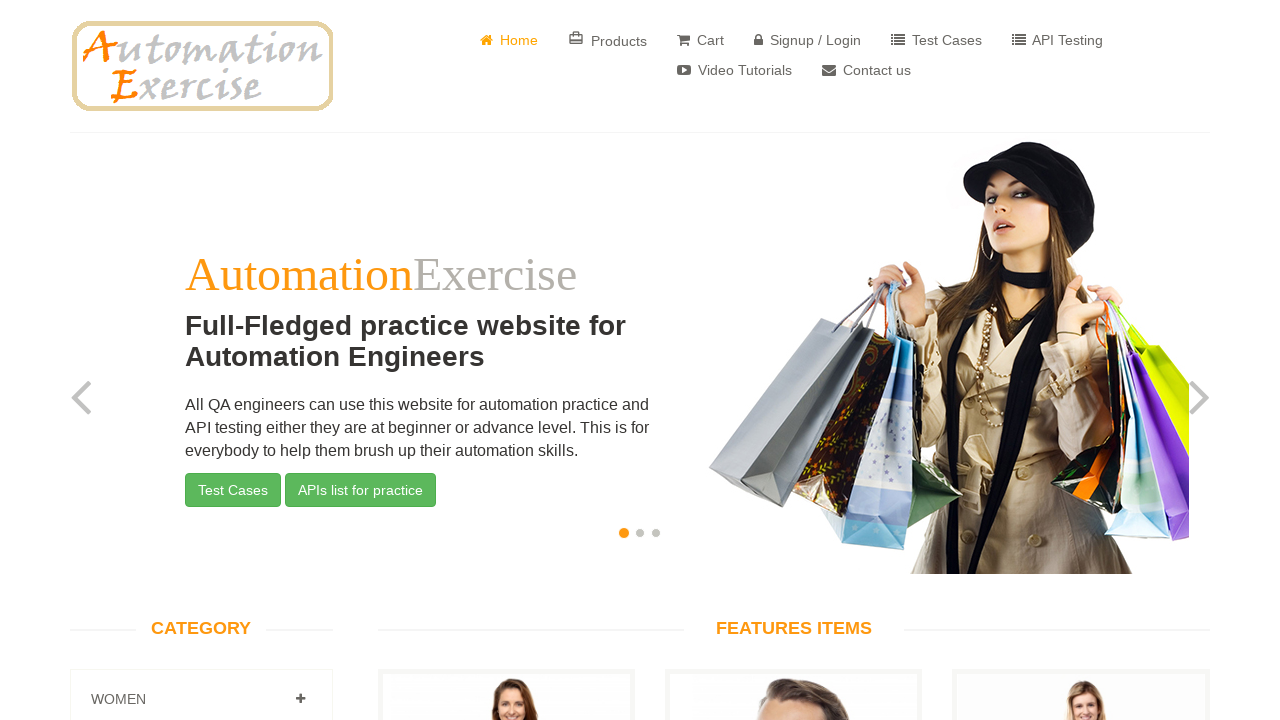

Clicked on the Products link at (608, 40) on text=Products
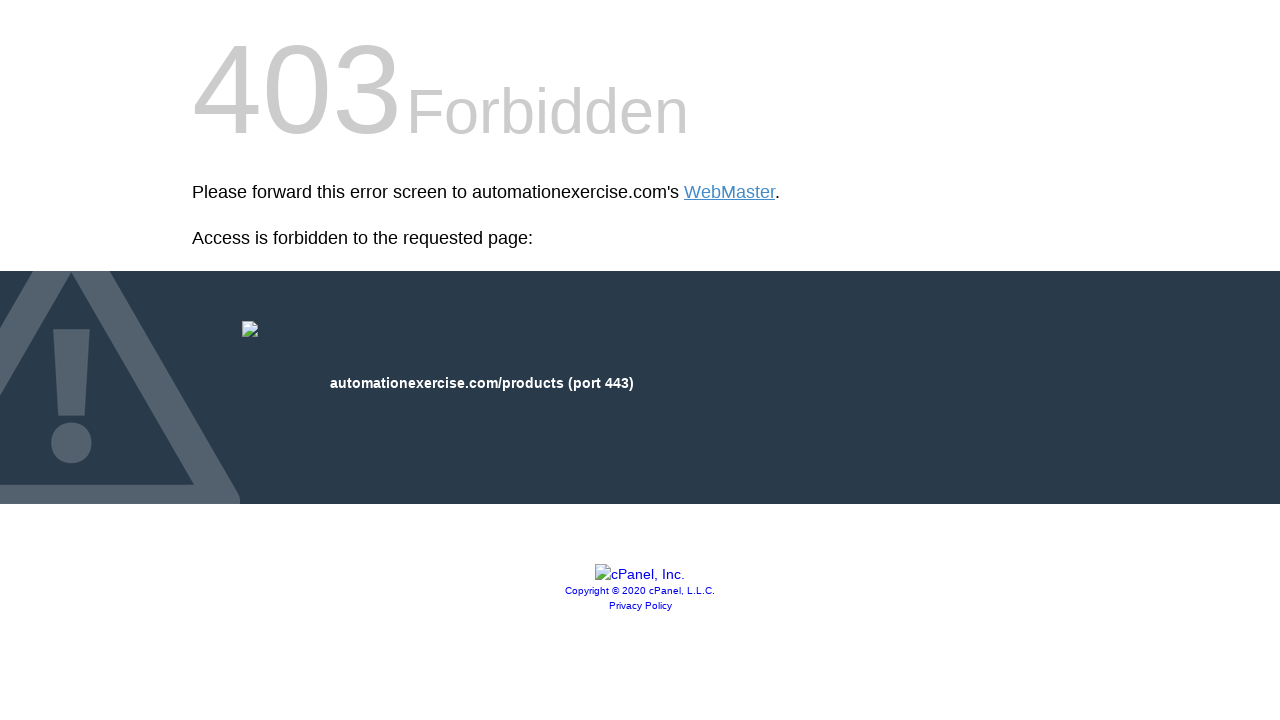

Waited for page to load (domcontentloaded)
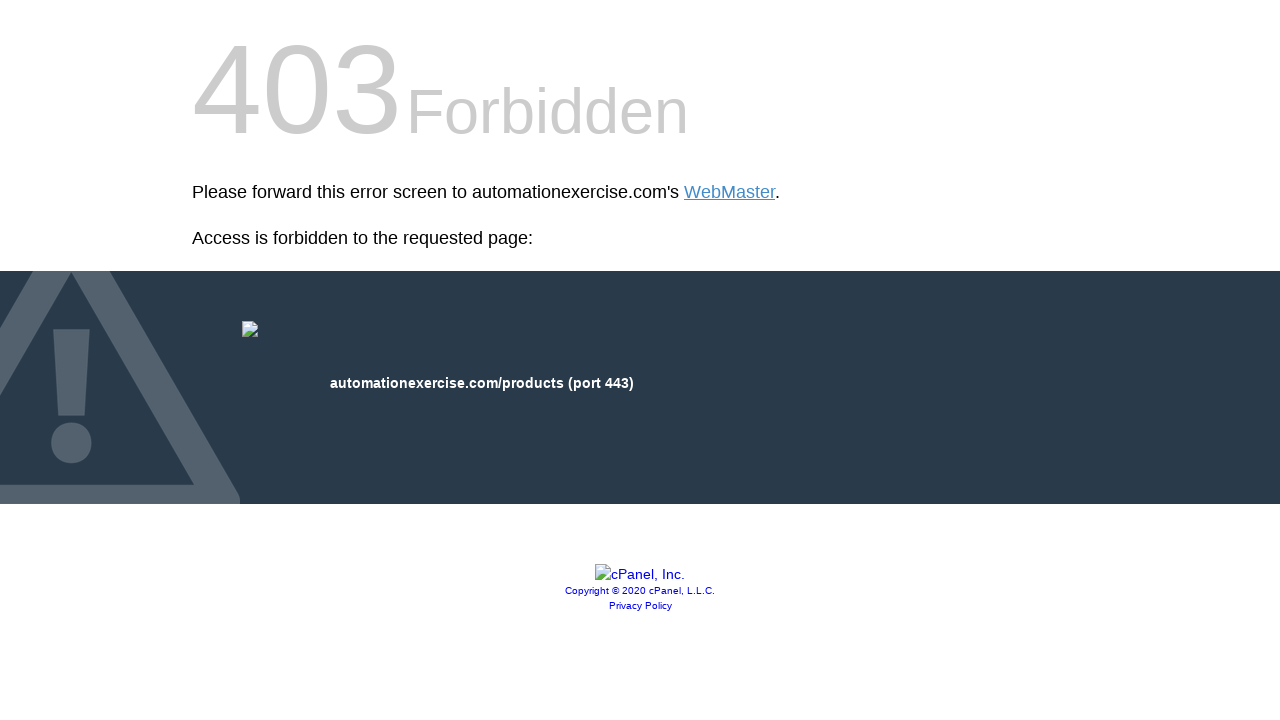

Retrieved current URL
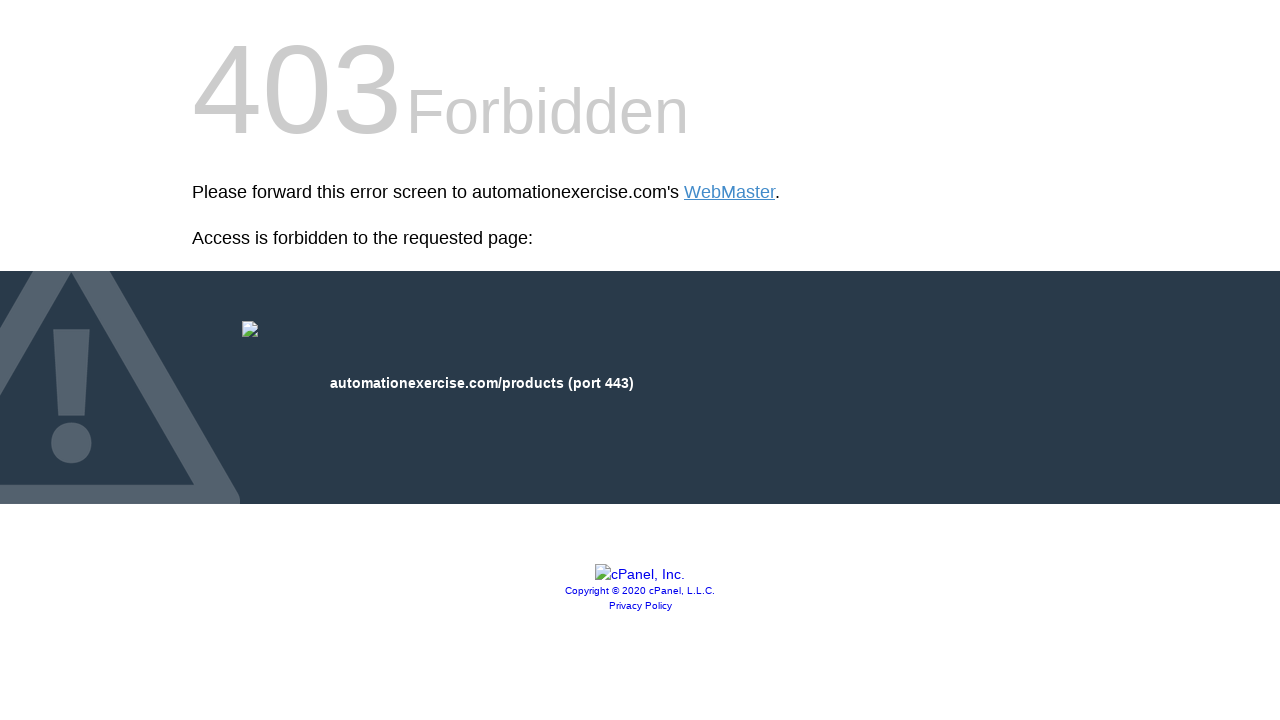

Verified URL contains 'products' - URL: https://automationexercise.com/products
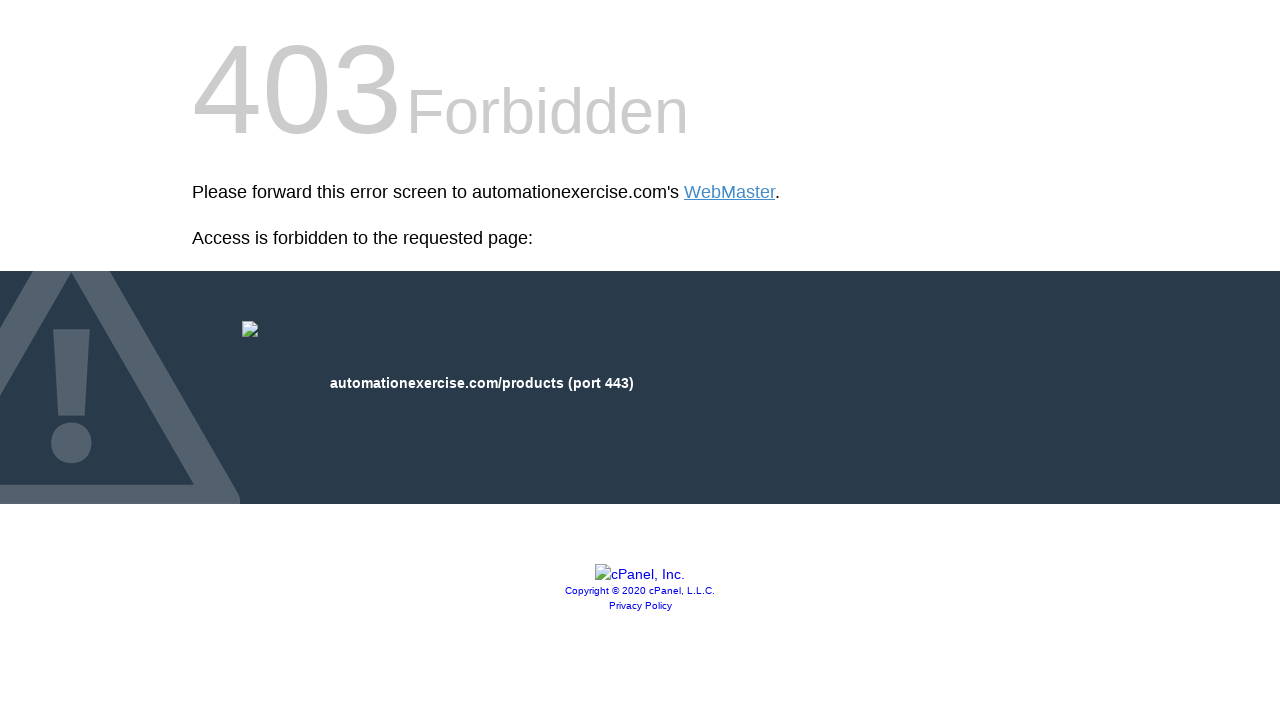

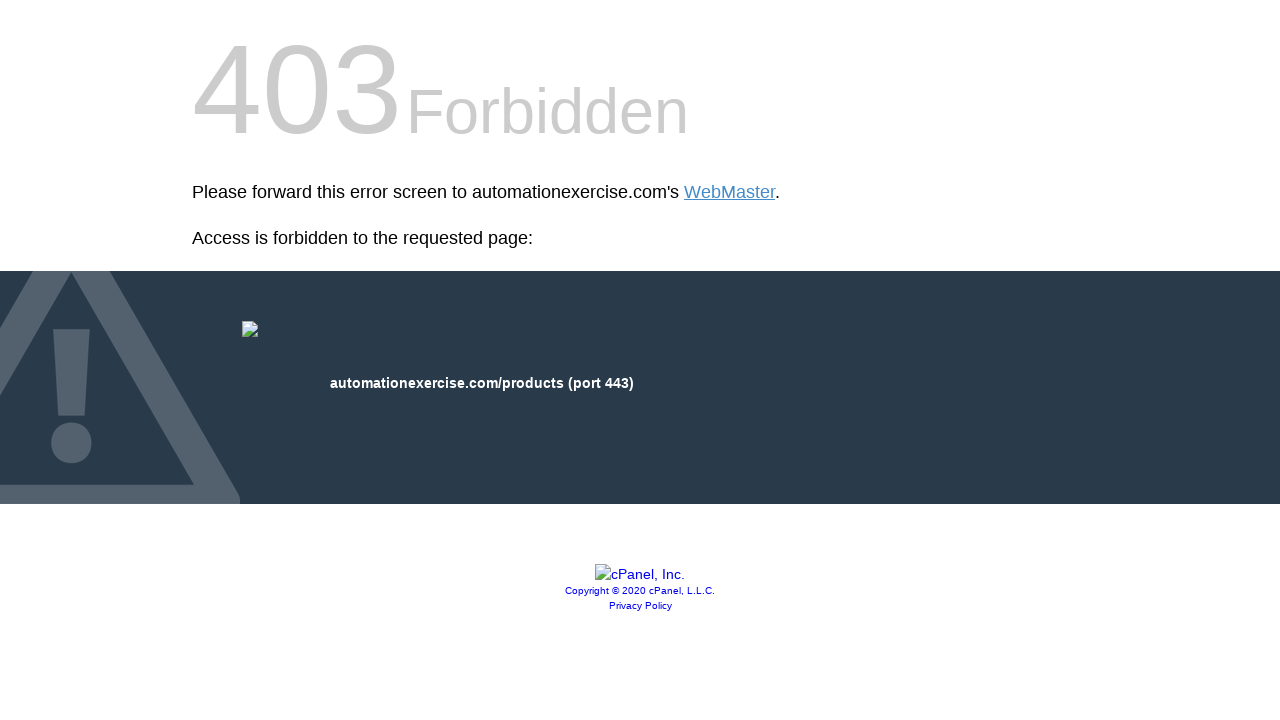